Tests that the registration form displays an error message when an invalid email format is entered in the email/phone field.

Starting URL: https://b2c.passport.rt.ru

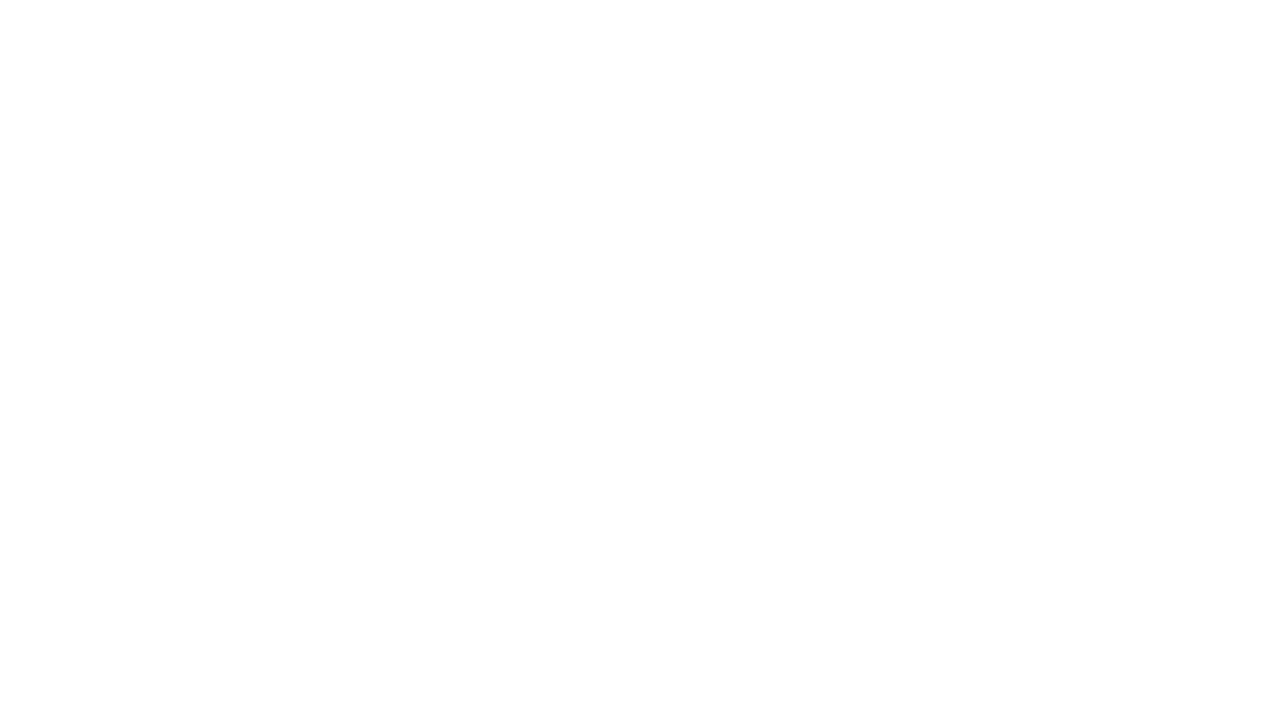

Clicked register button at (1010, 478) on #kc-register
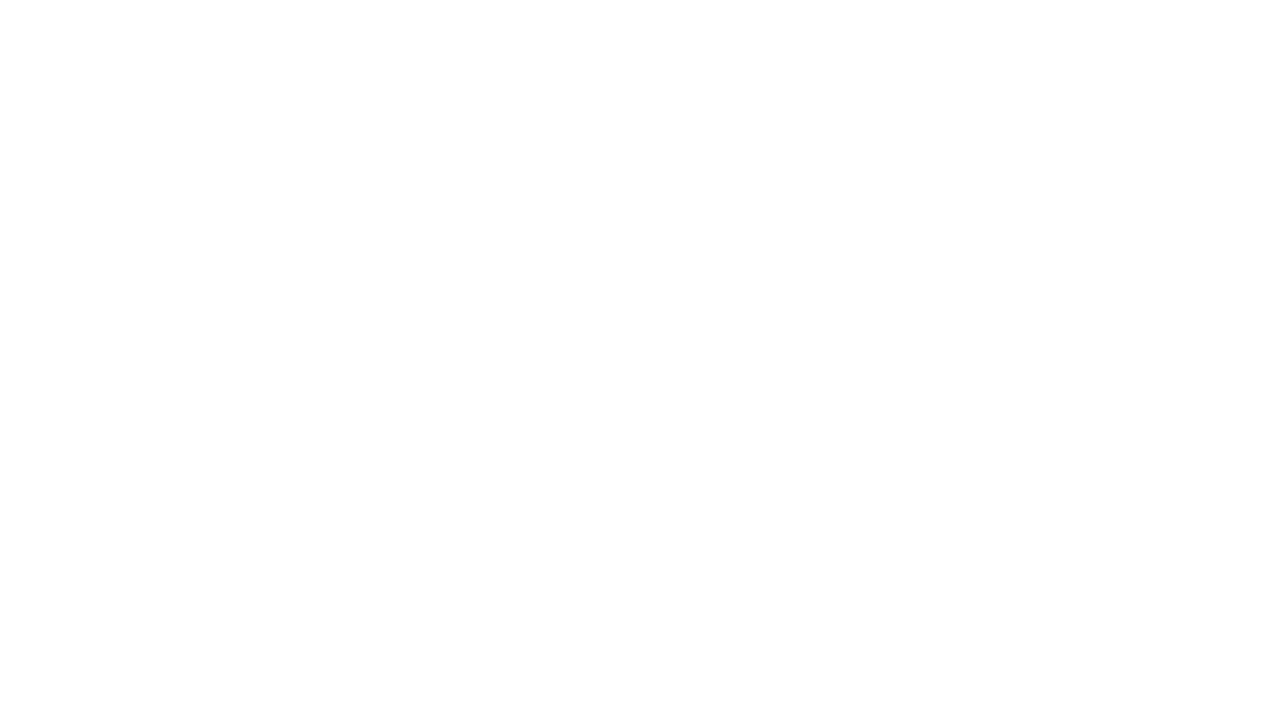

Entered invalid email format 'Alikseryandex.ru' (missing @ symbol) in email/phone field on #address
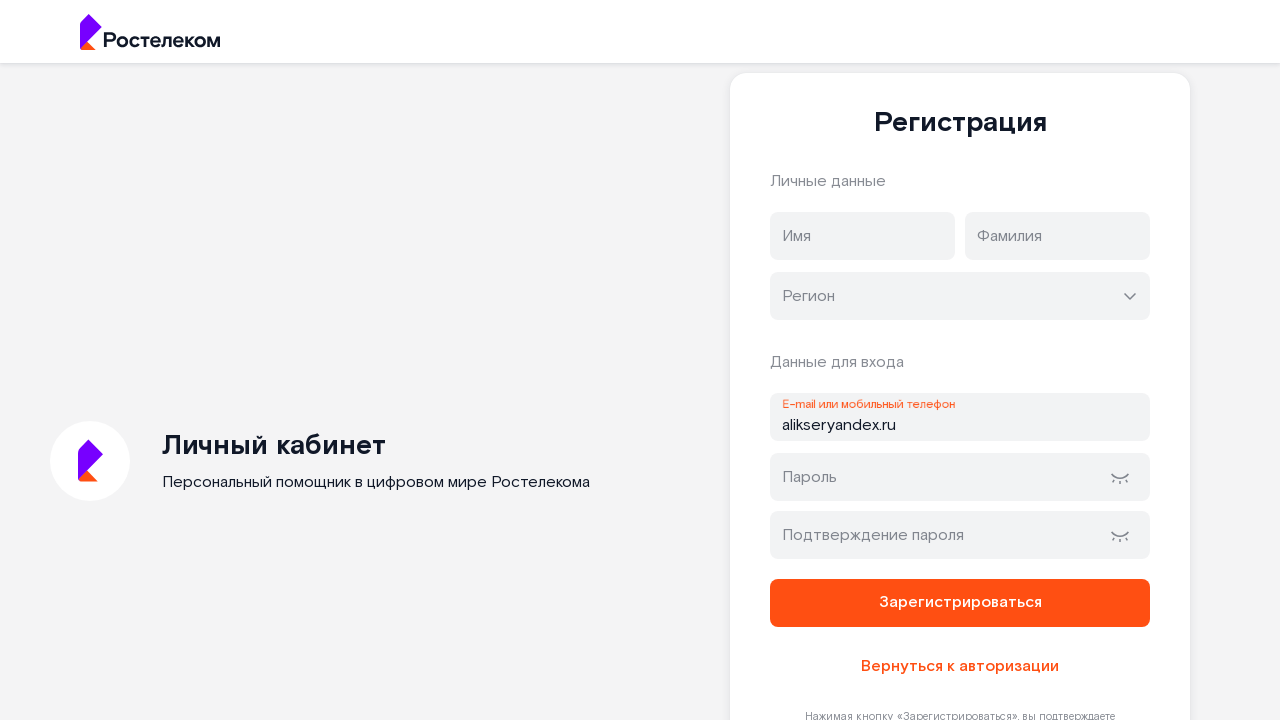

Clicked password field to trigger email validation at (960, 477) on #password
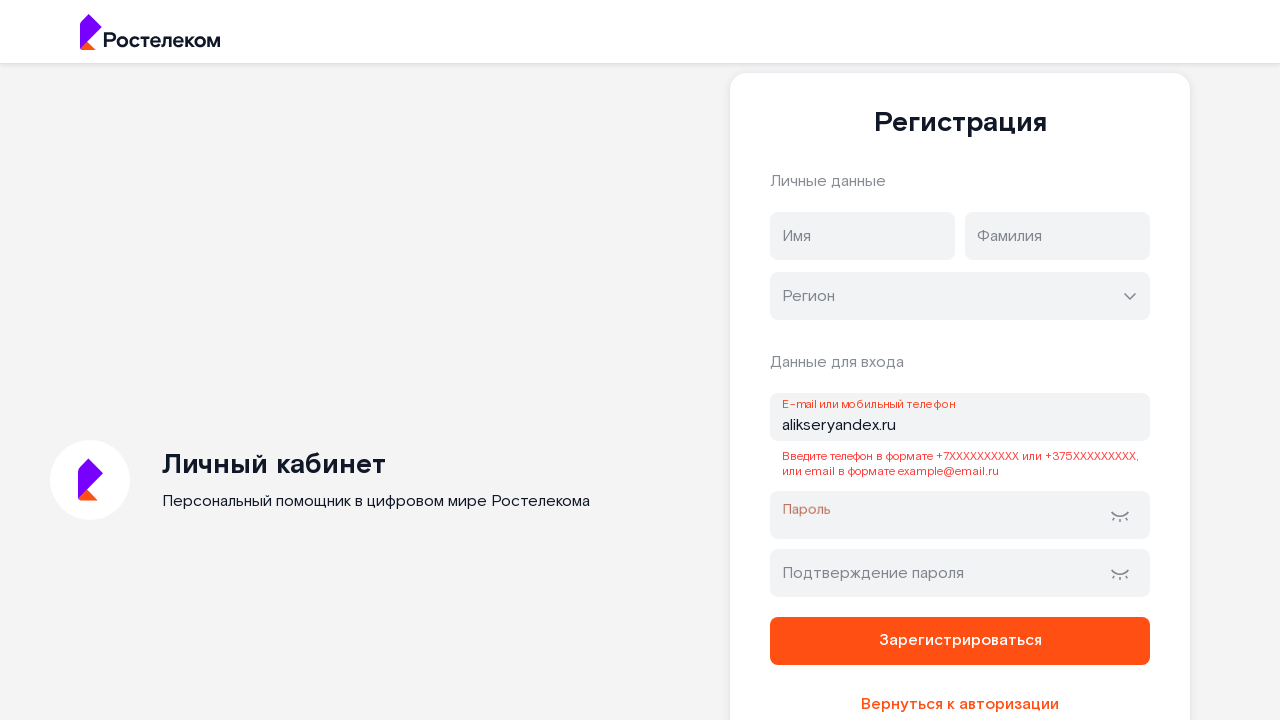

Error message displayed for invalid email format
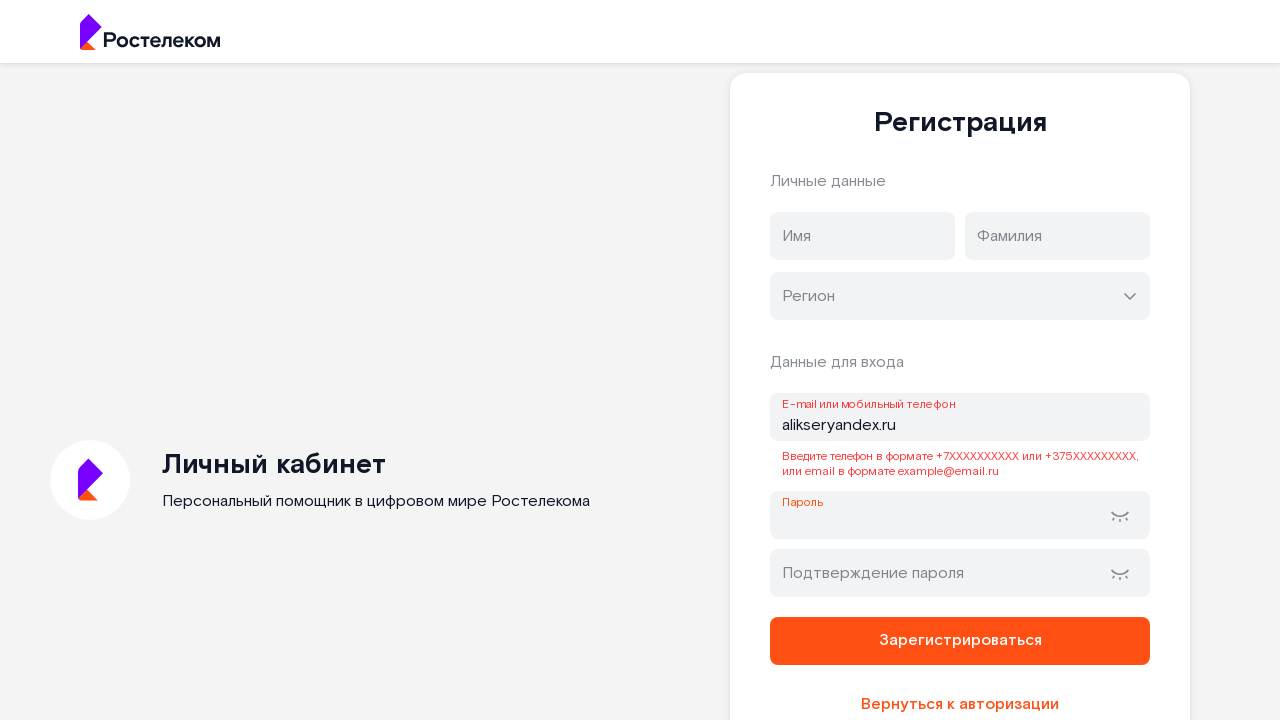

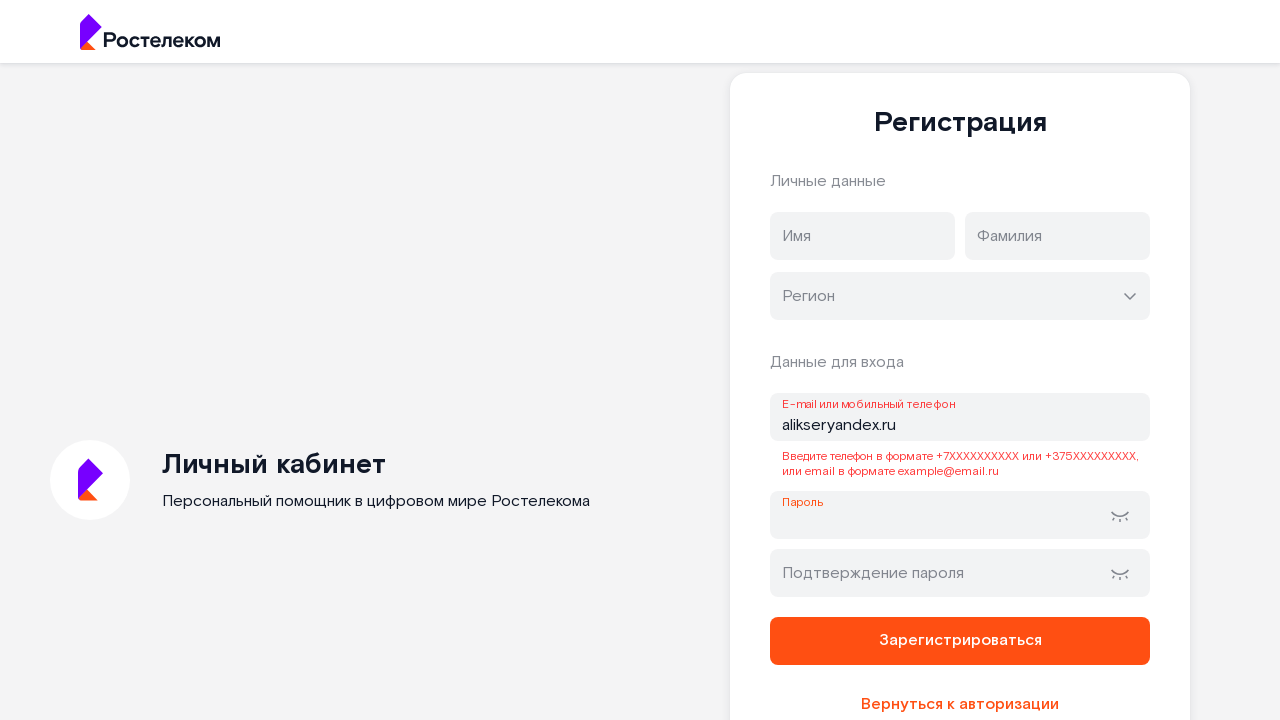